Navigates to the CTT application login page and retrieves the page title

Starting URL: https://staging.d36z6oo50ky8dh.amplifyapp.com/login

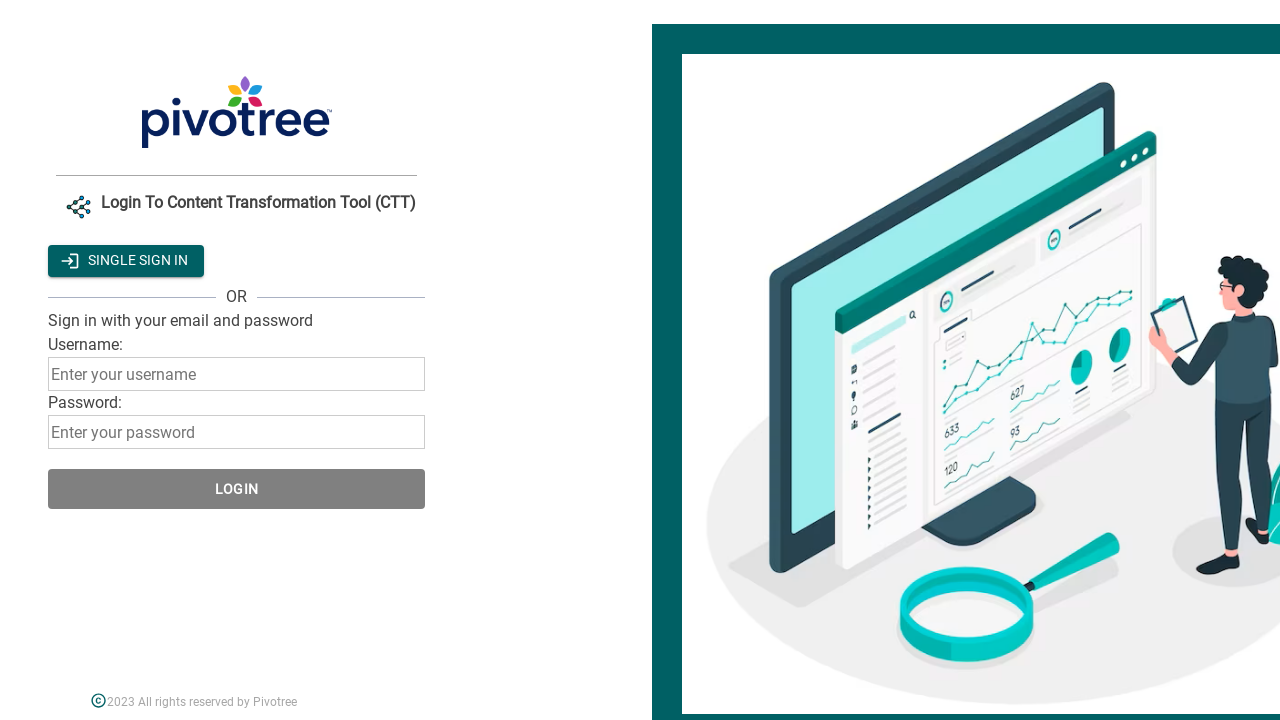

Navigated to CTT application login page
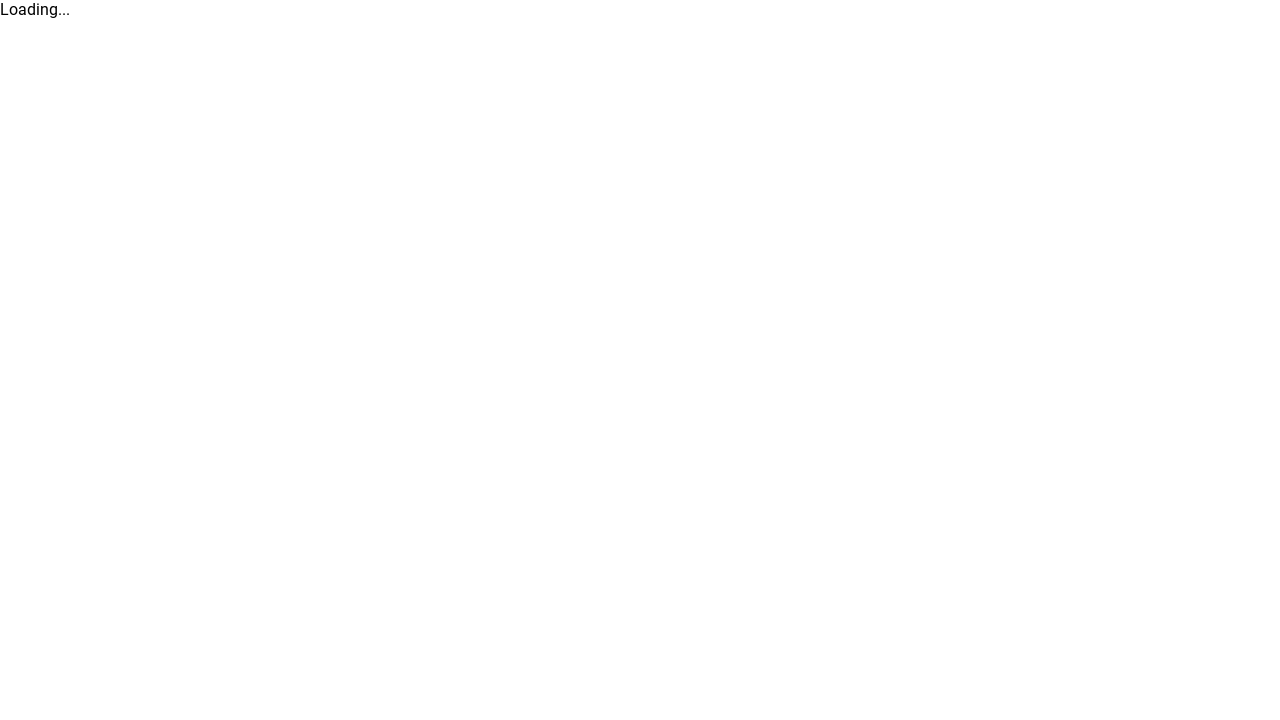

Retrieved page title: Content Transformation Tool
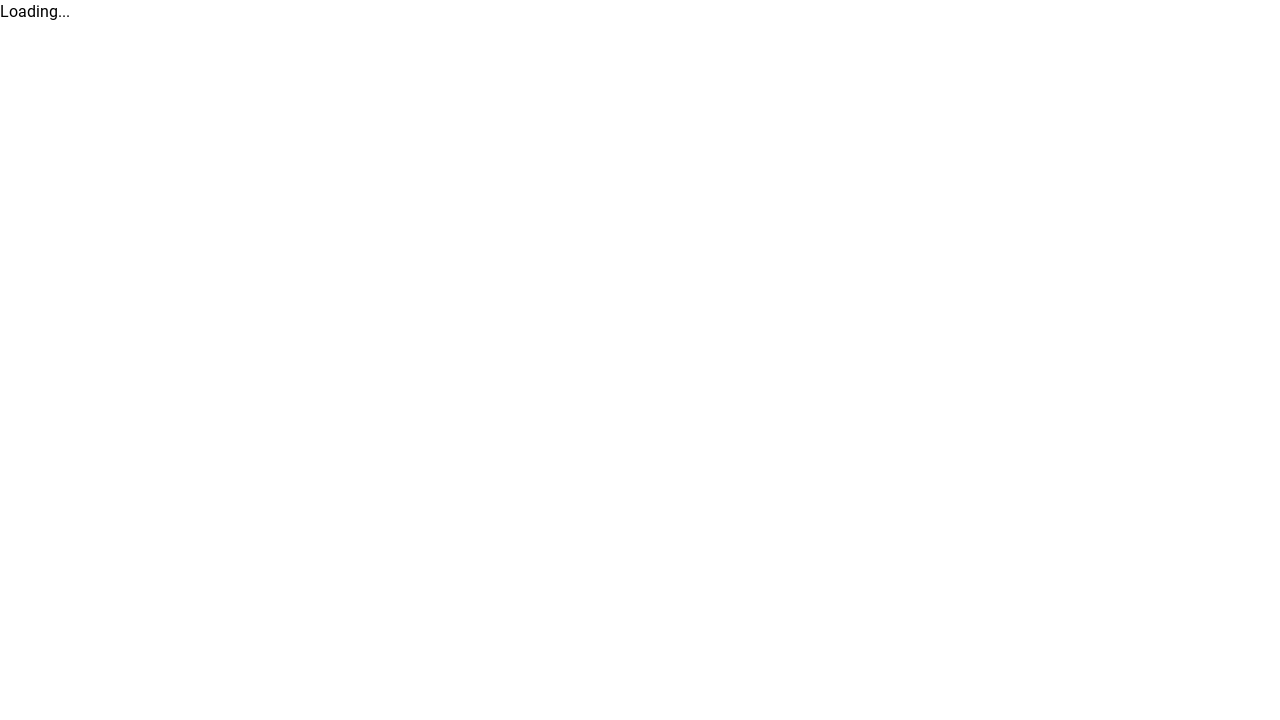

Printed page title to console: Content Transformation Tool
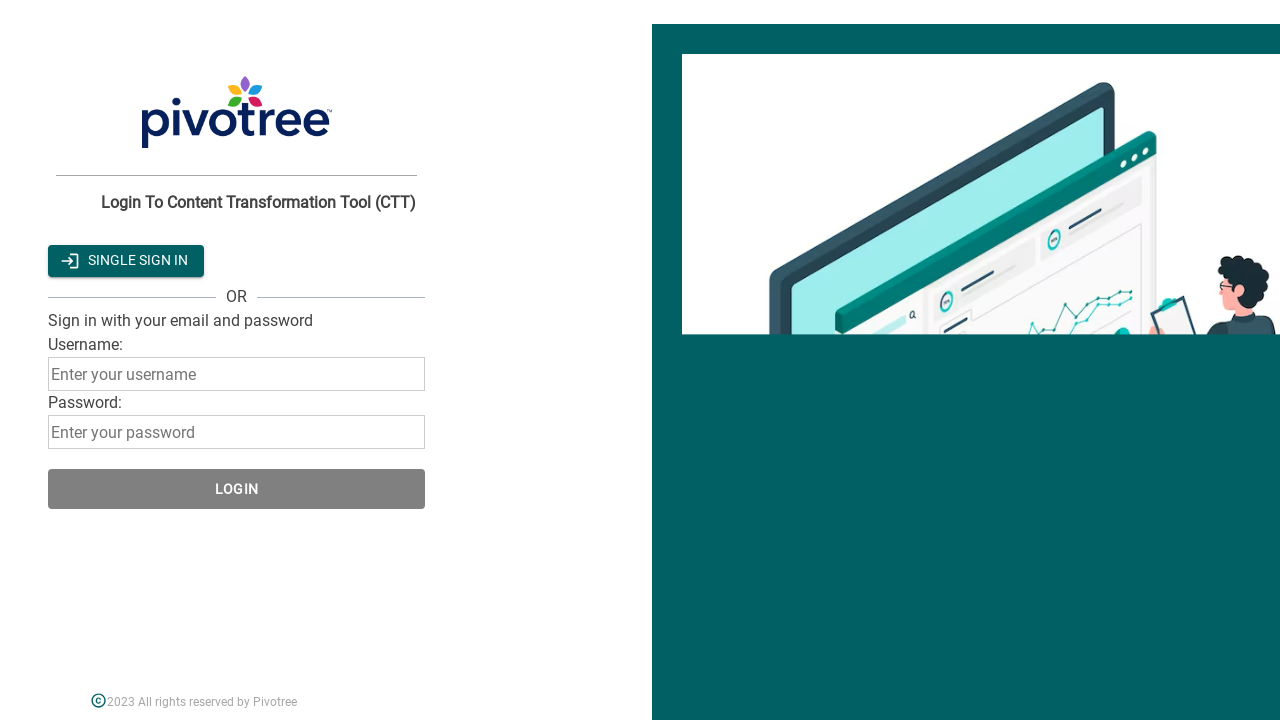

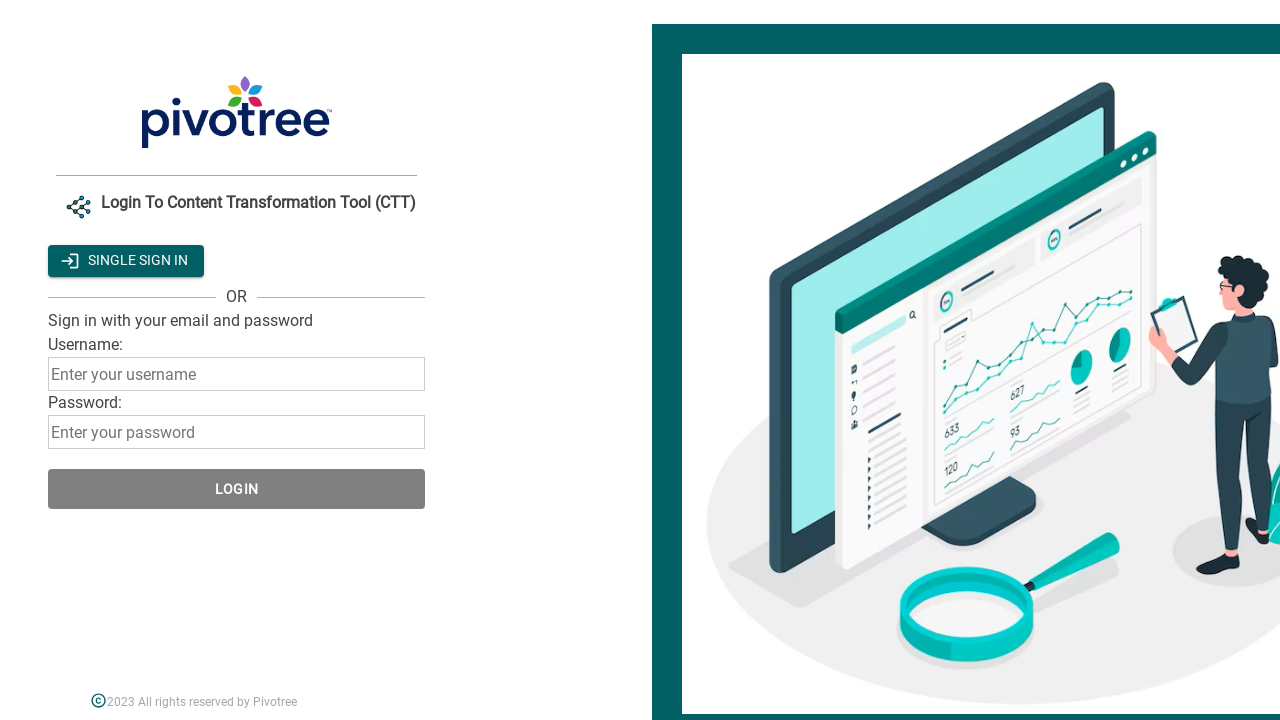